Tests an e-commerce site's search and add-to-cart functionality by searching for products containing "ca" and adding specific items to the cart

Starting URL: https://rahulshettyacademy.com/seleniumPractise/#/

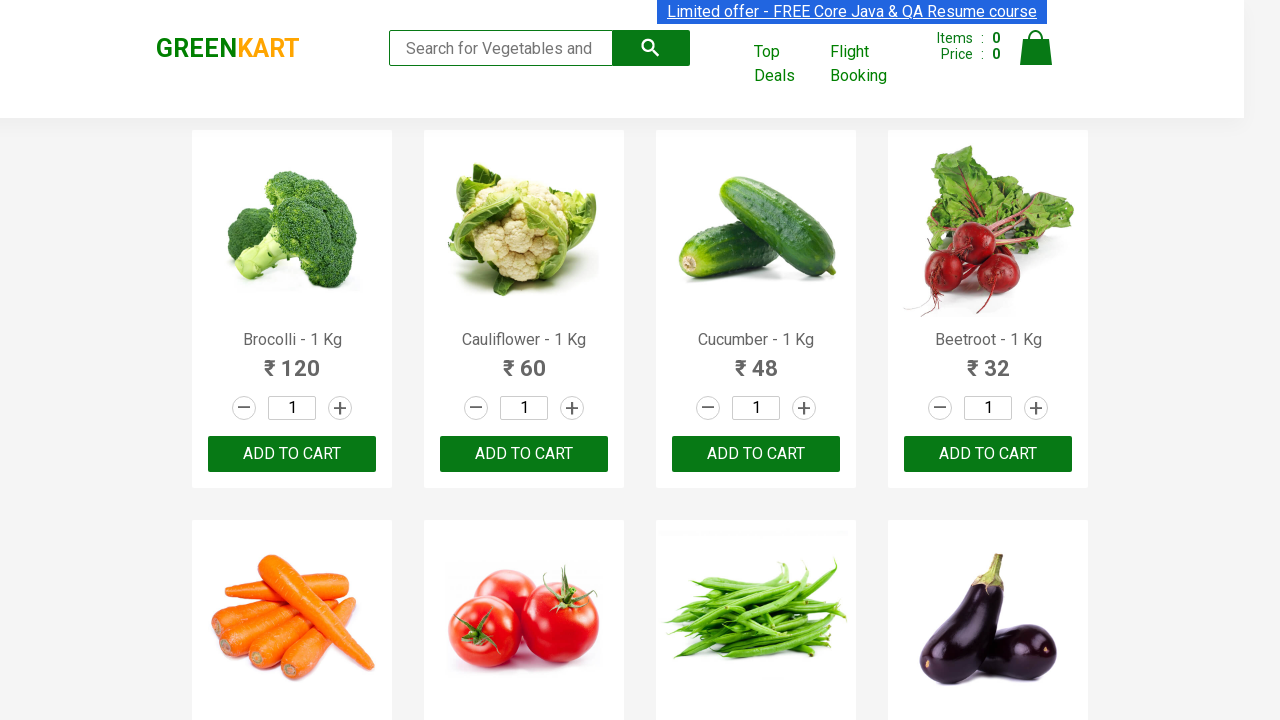

Filled search field with 'ca' to find products on .search-keyword
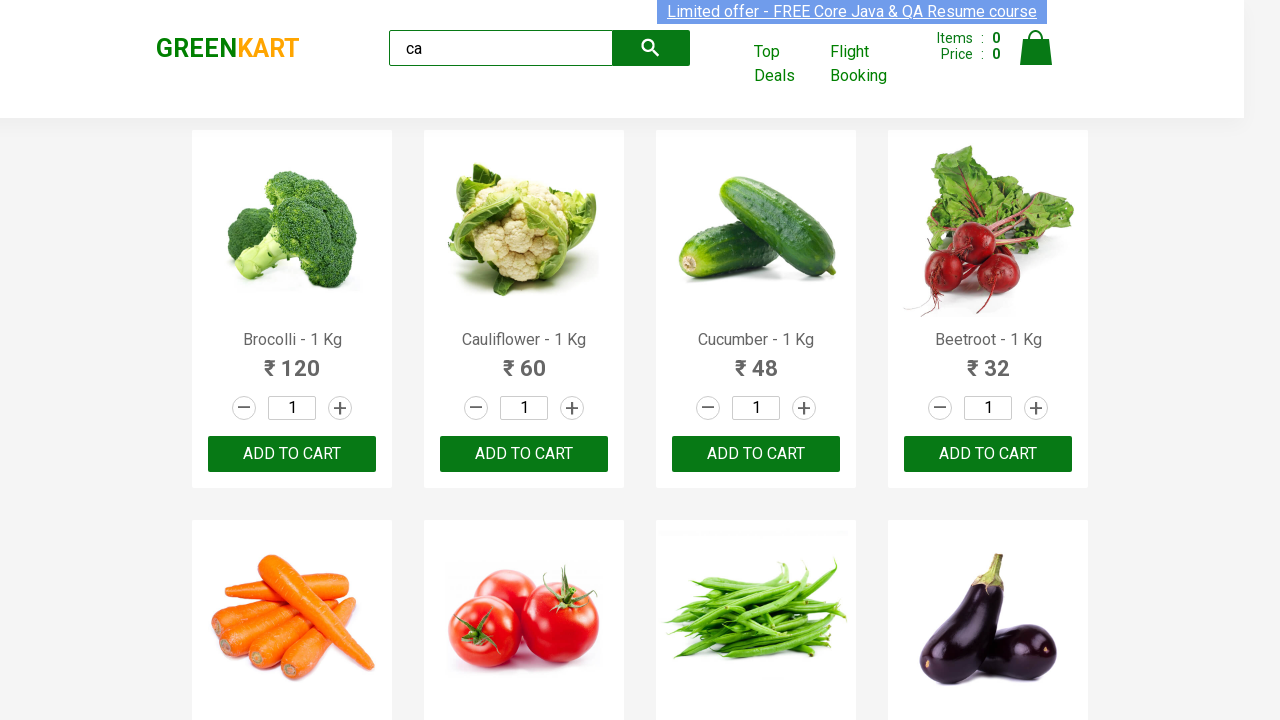

Waited 2 seconds for products to load
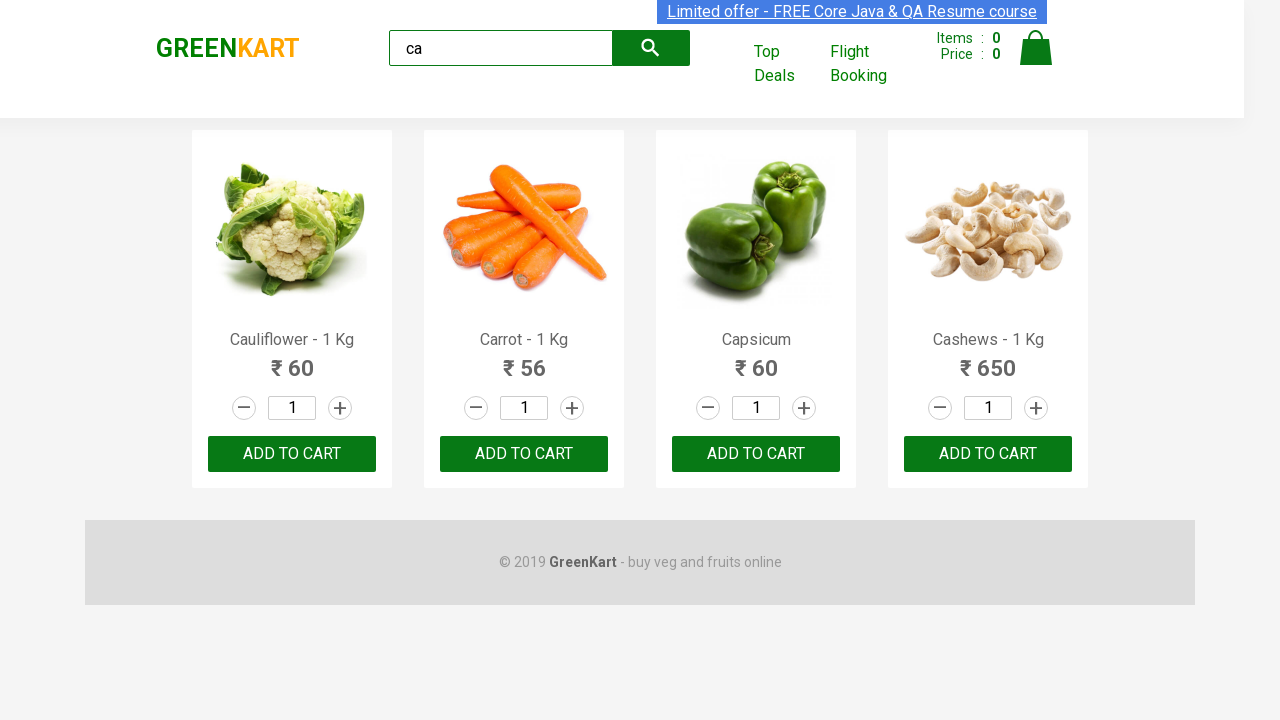

Verified products are visible on page
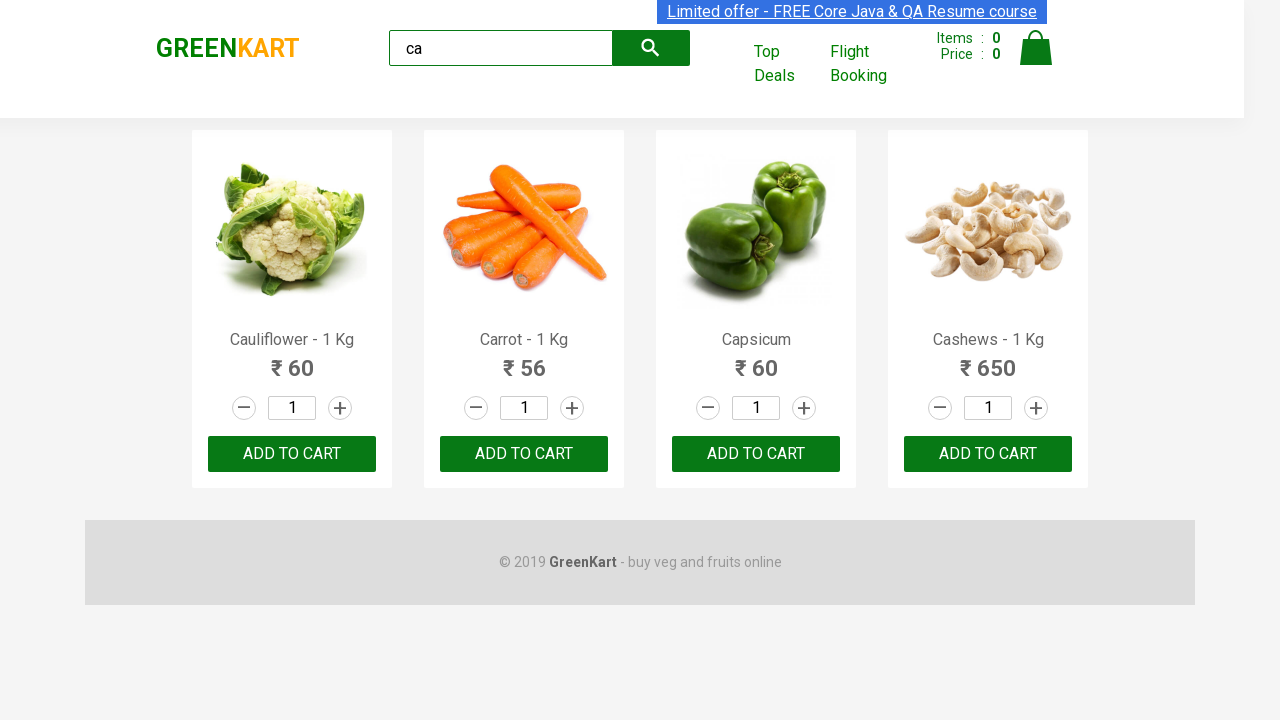

Clicked ADD TO CART button for first product at (292, 454) on .products .product >> nth=0 >> button:has-text("ADD TO CART")
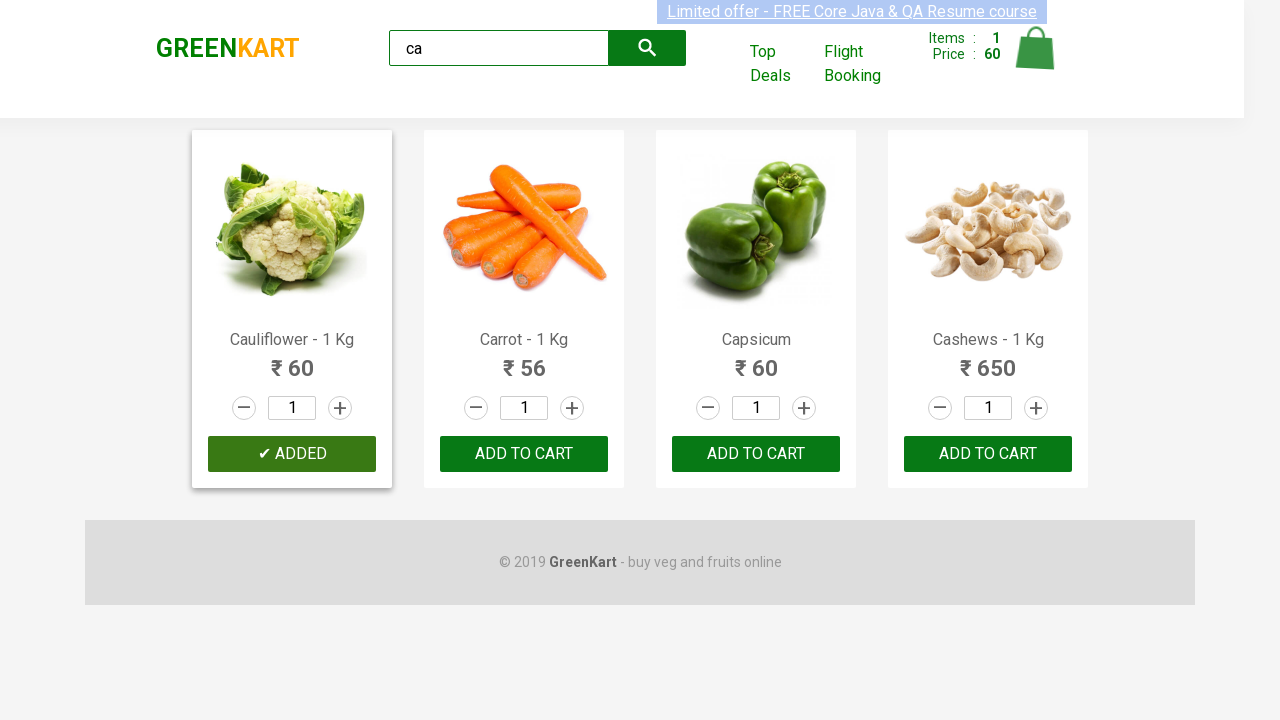

Retrieved all product elements from page
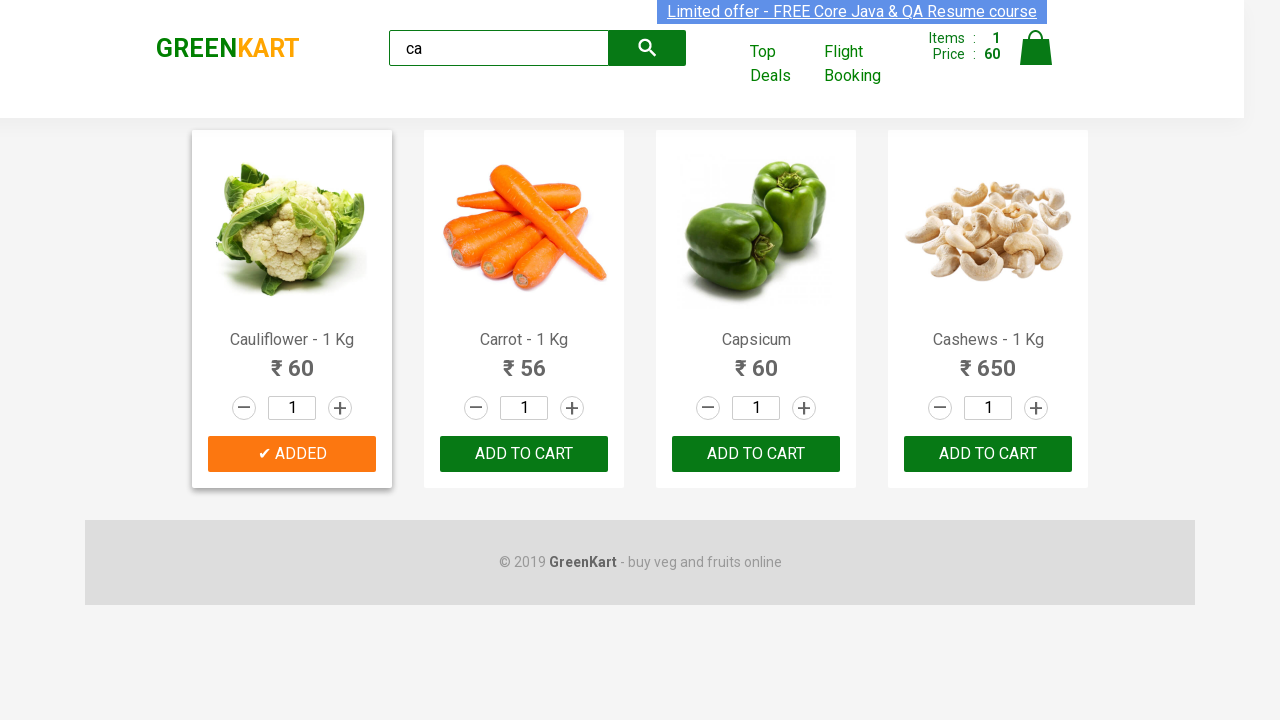

Retrieved product name: Cauliflower - 1 Kg
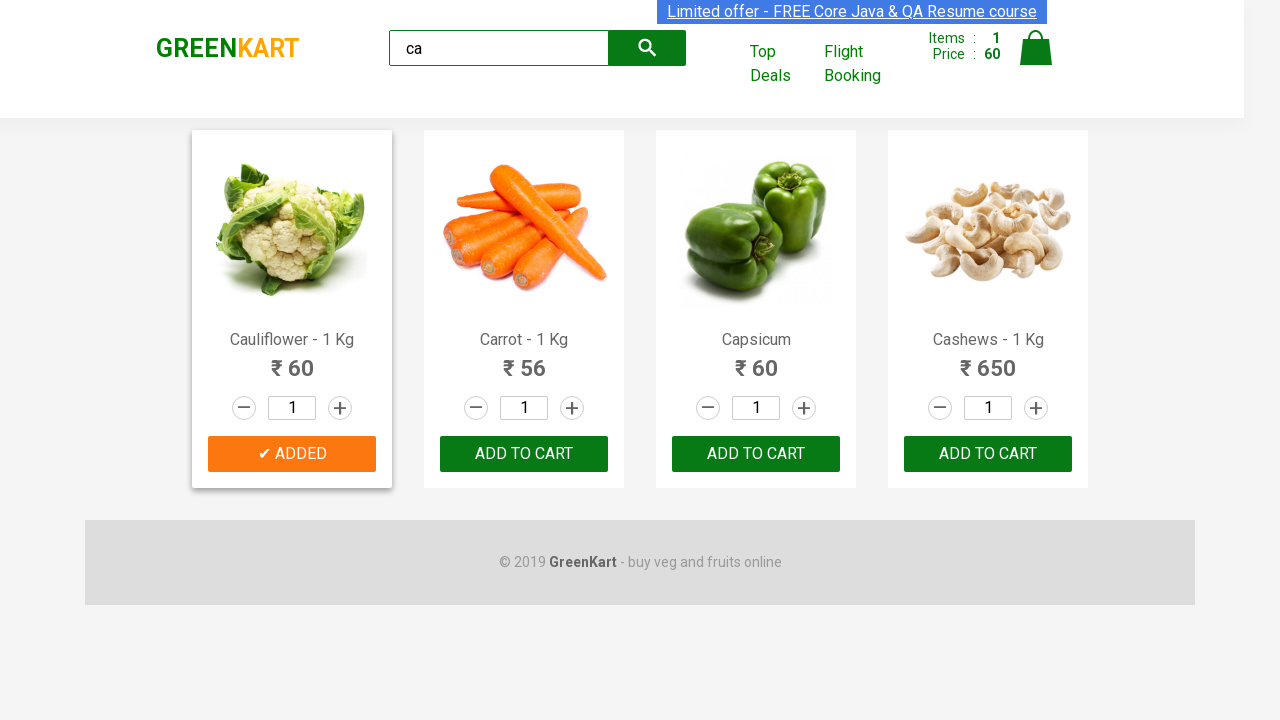

Retrieved product name: Carrot - 1 Kg
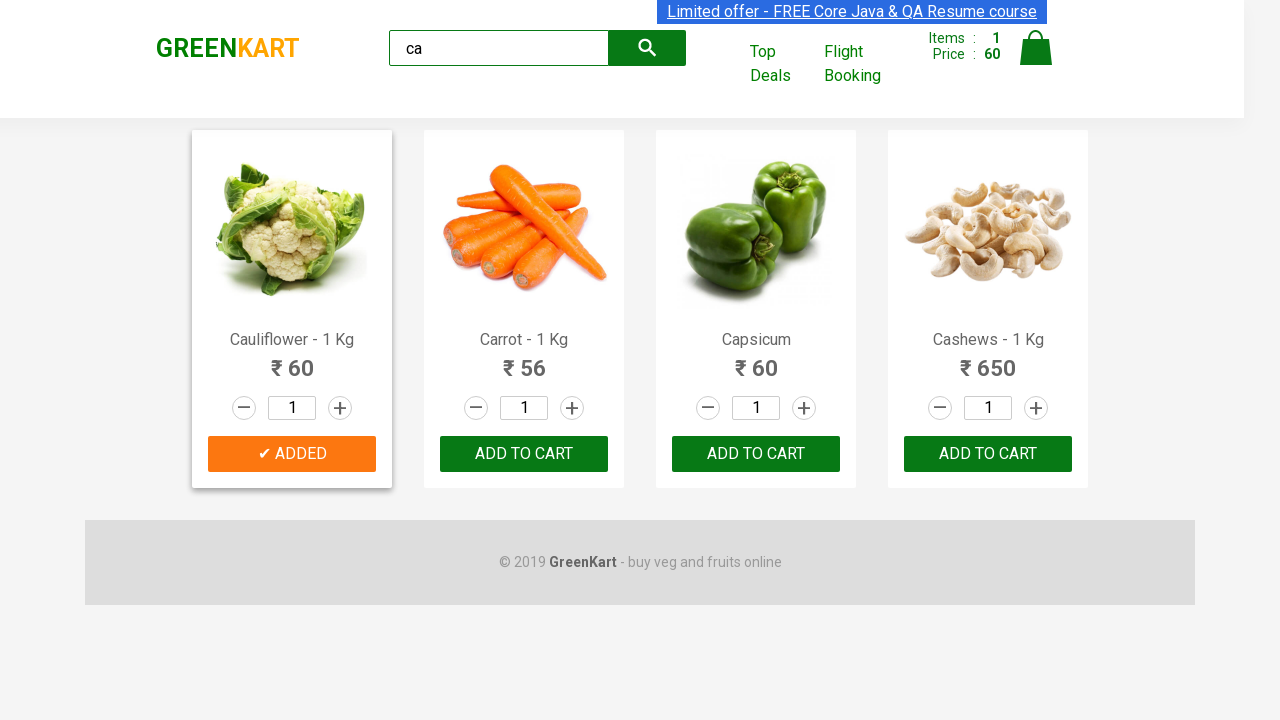

Retrieved product name: Capsicum
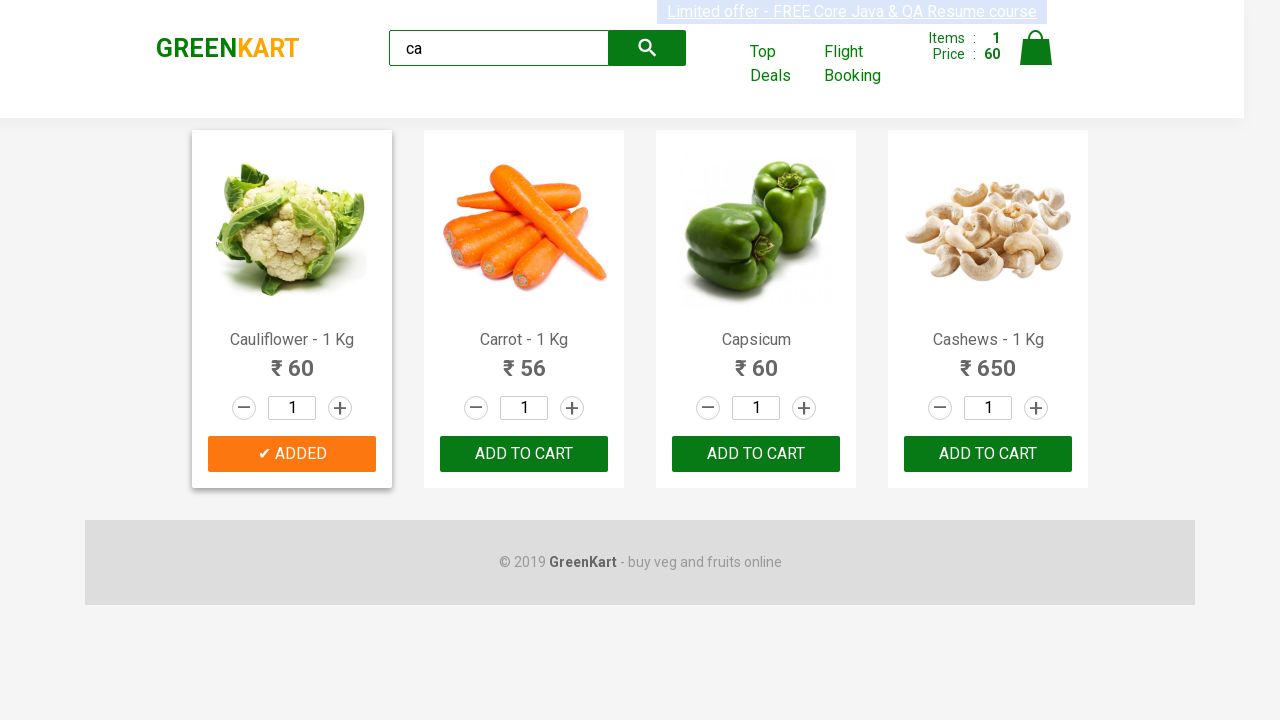

Clicked ADD TO CART button for Capsicum product at (756, 454) on .products .product >> nth=2 >> button
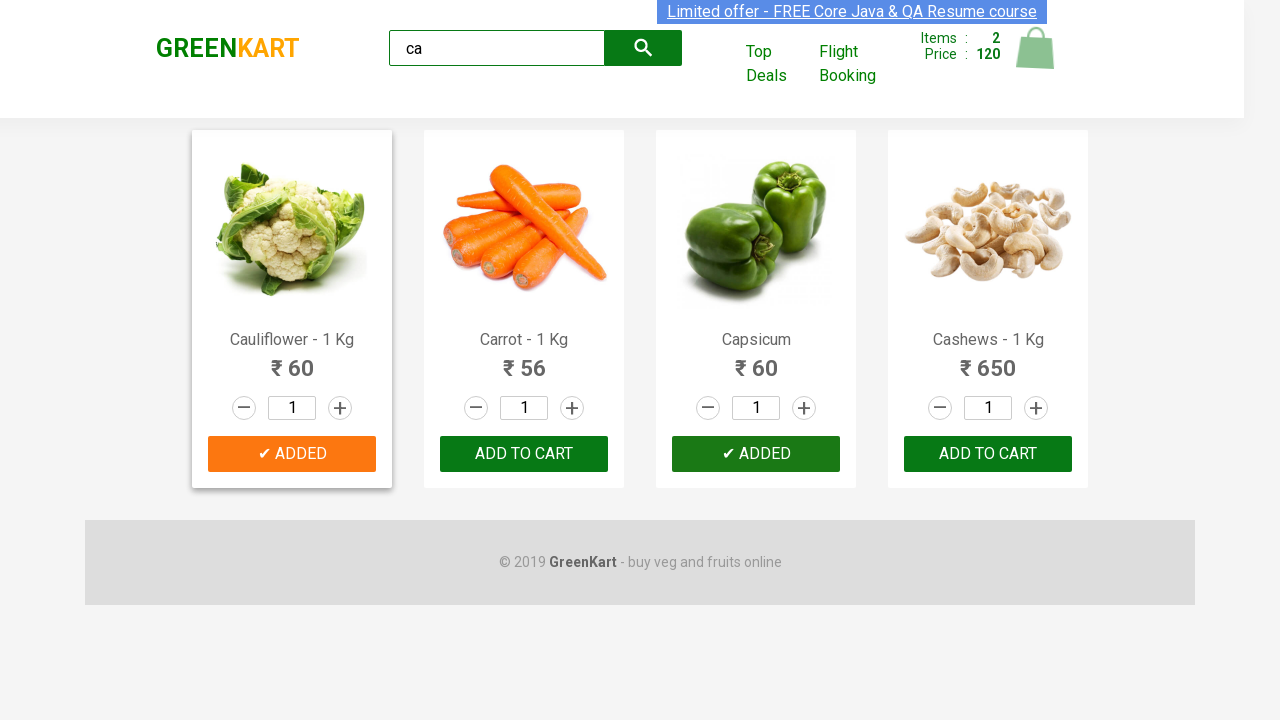

Verified brand text is 'GREENKART'
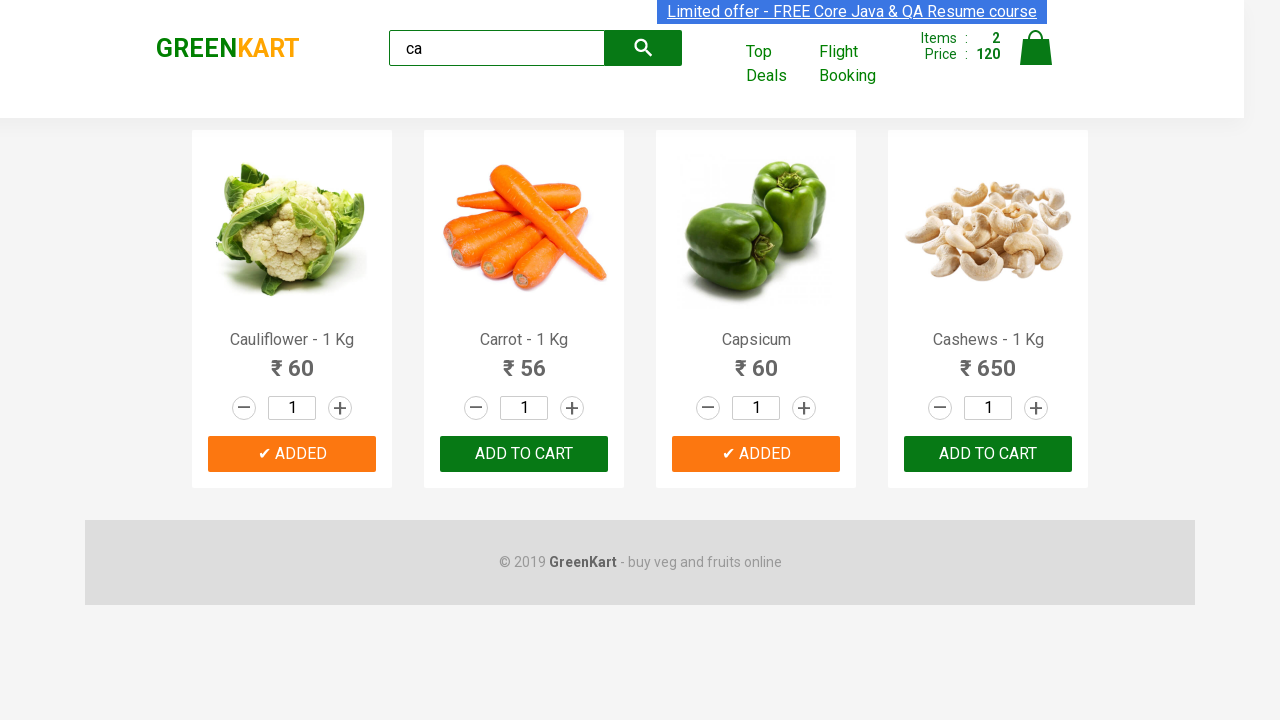

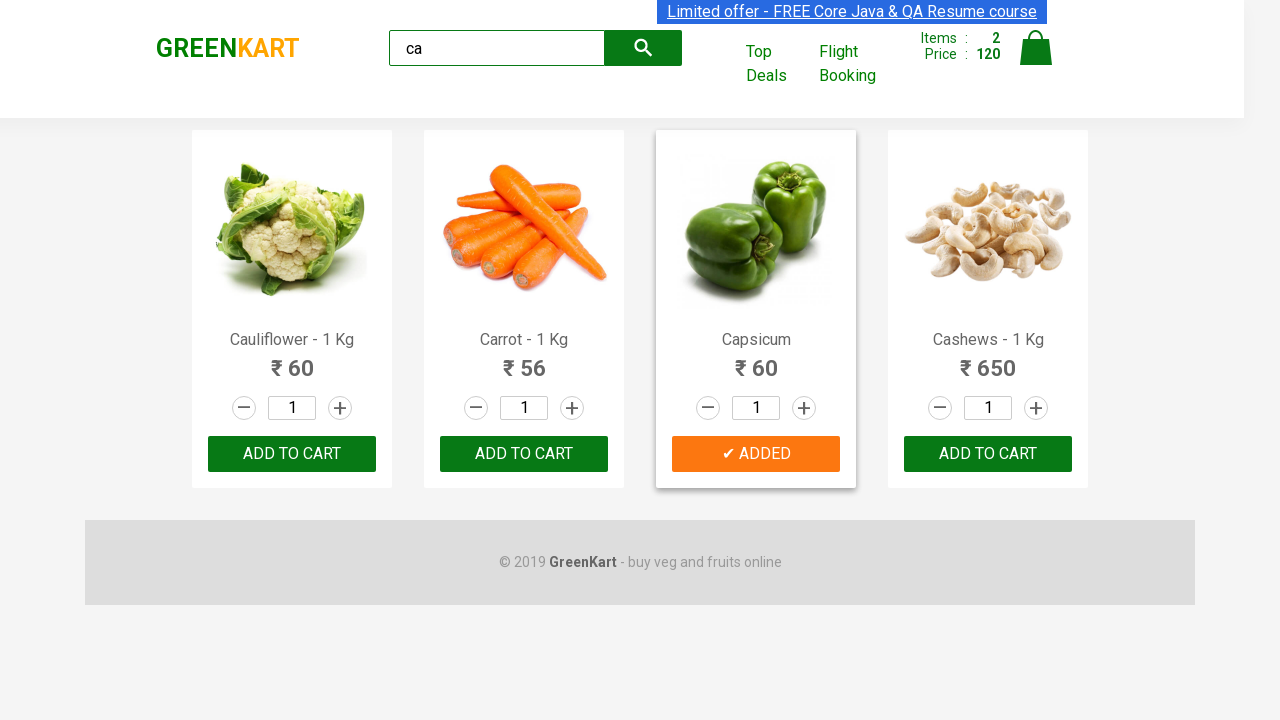